Navigates to Rediff Money BSE daily gainers page and verifies the presence of stock information elements using various XPath axes to locate table data.

Starting URL: https://money.rediff.com/gainers/bse/daily/gropa

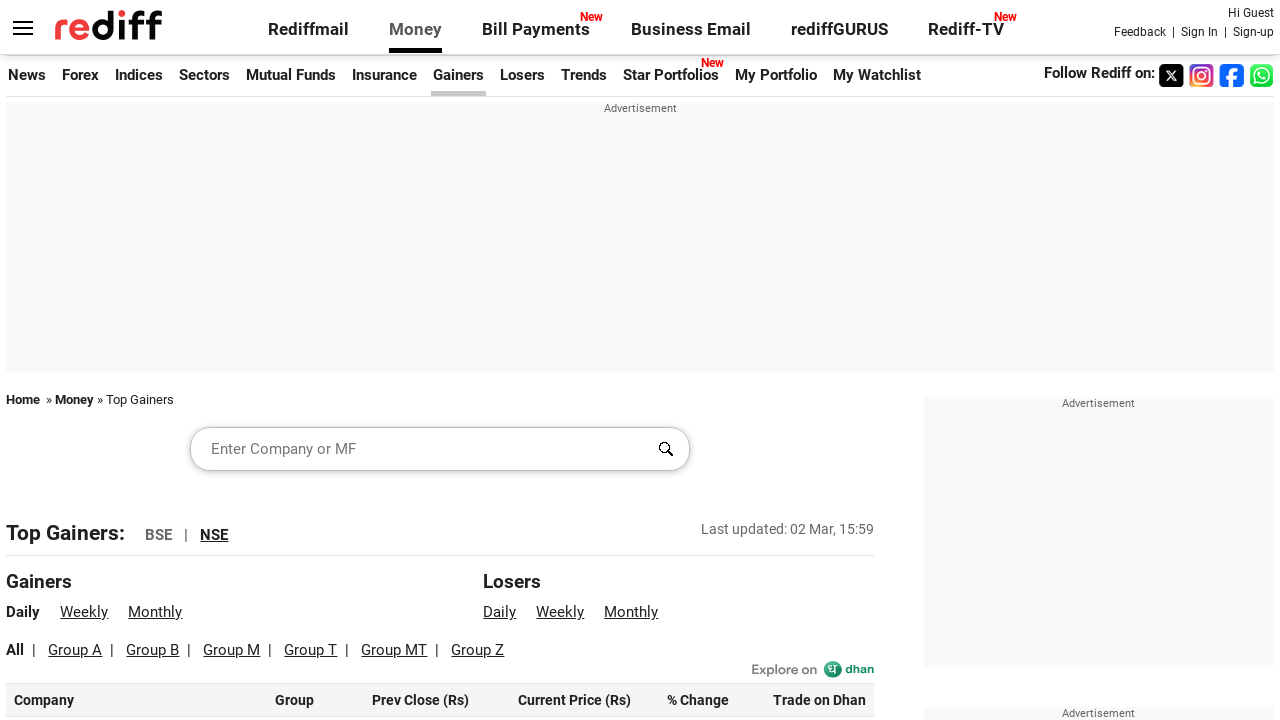

Set viewport size to 1920x1080
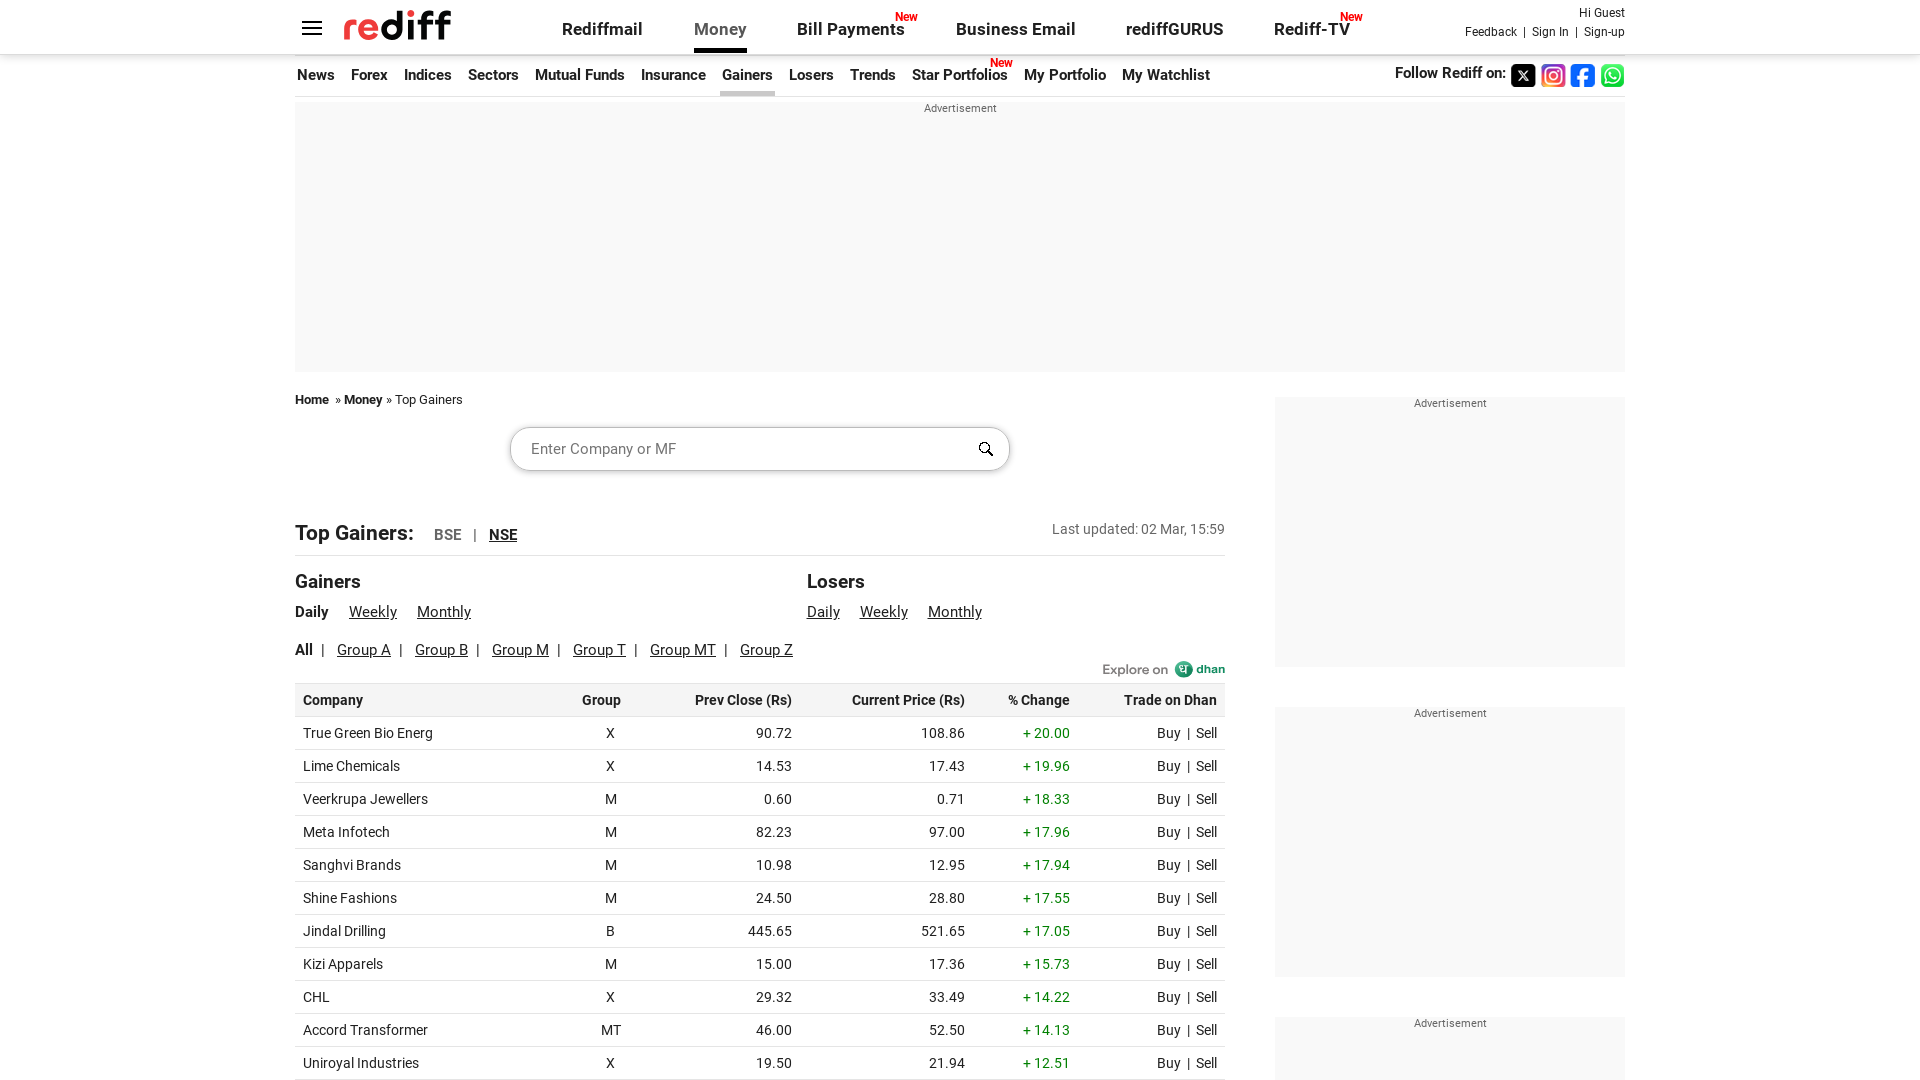

Waited for Capital stock link to be visible
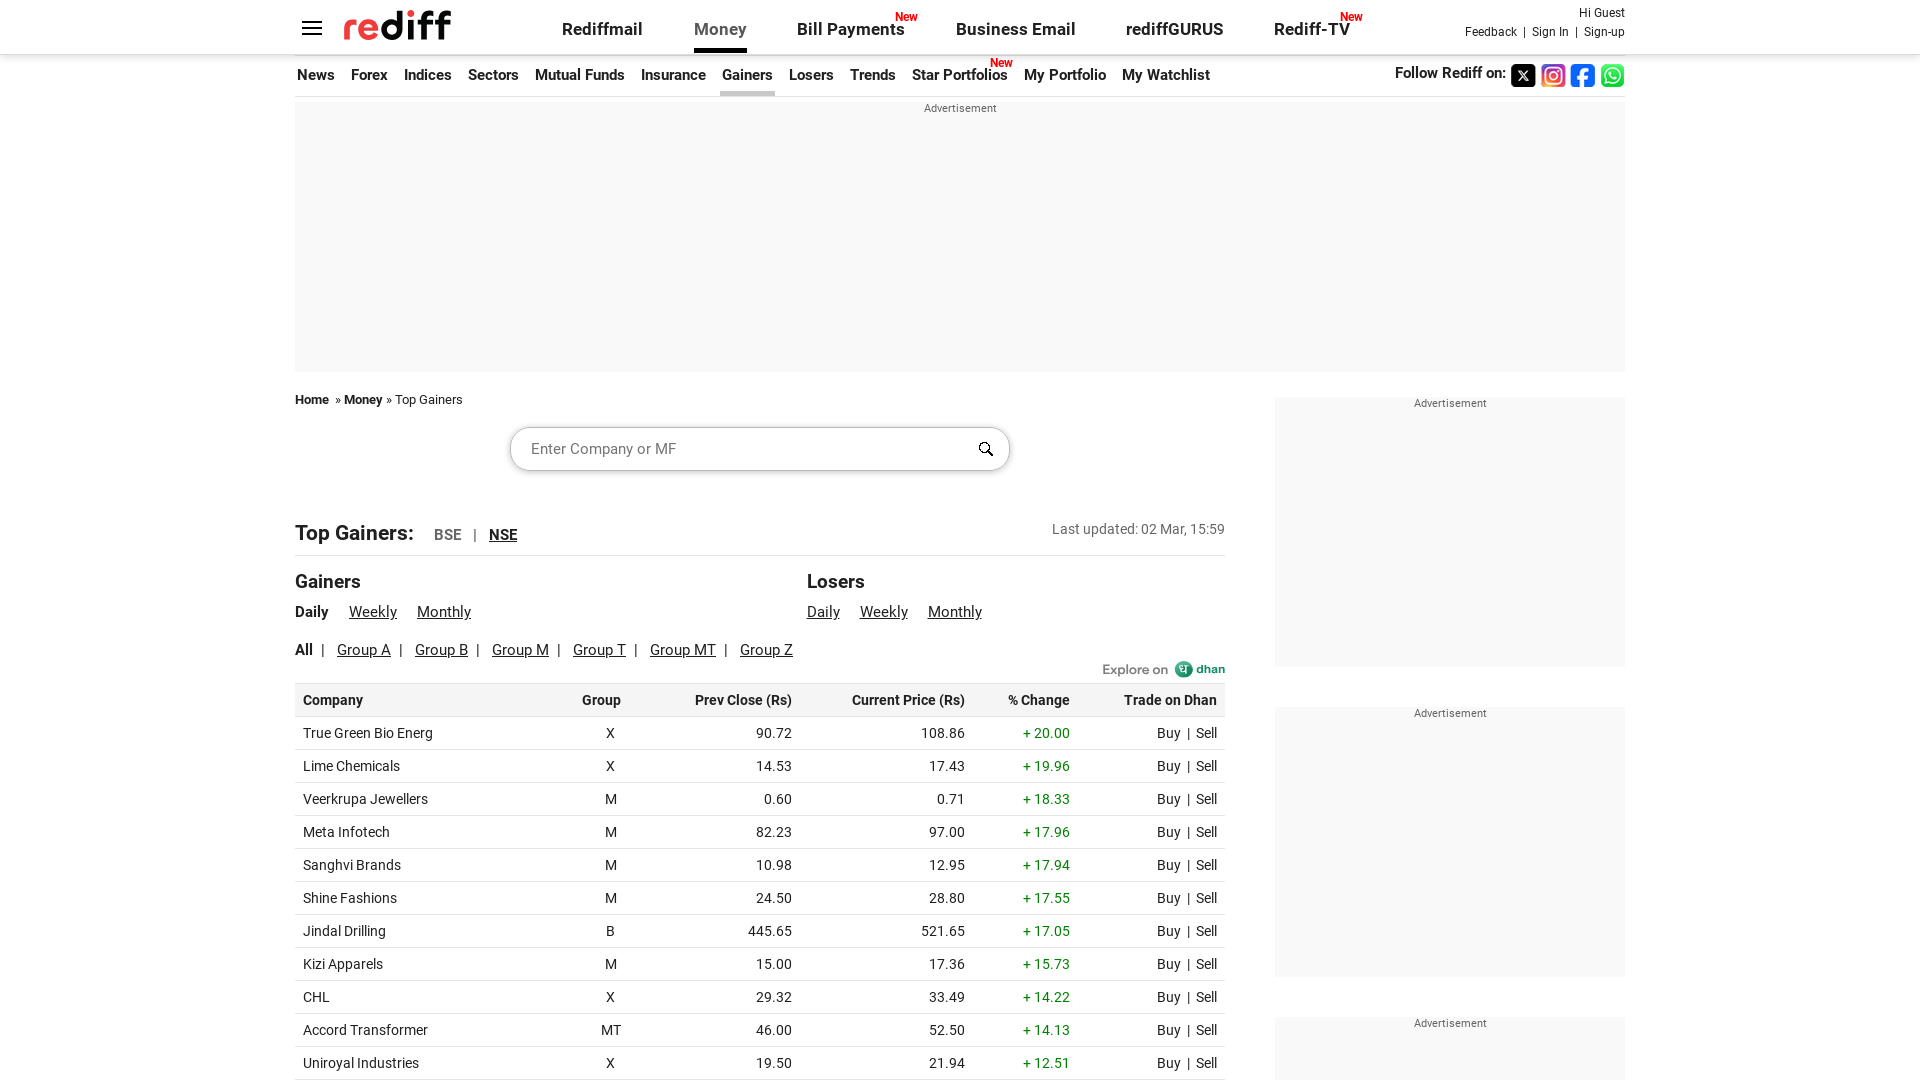

Capital stock link element is visible
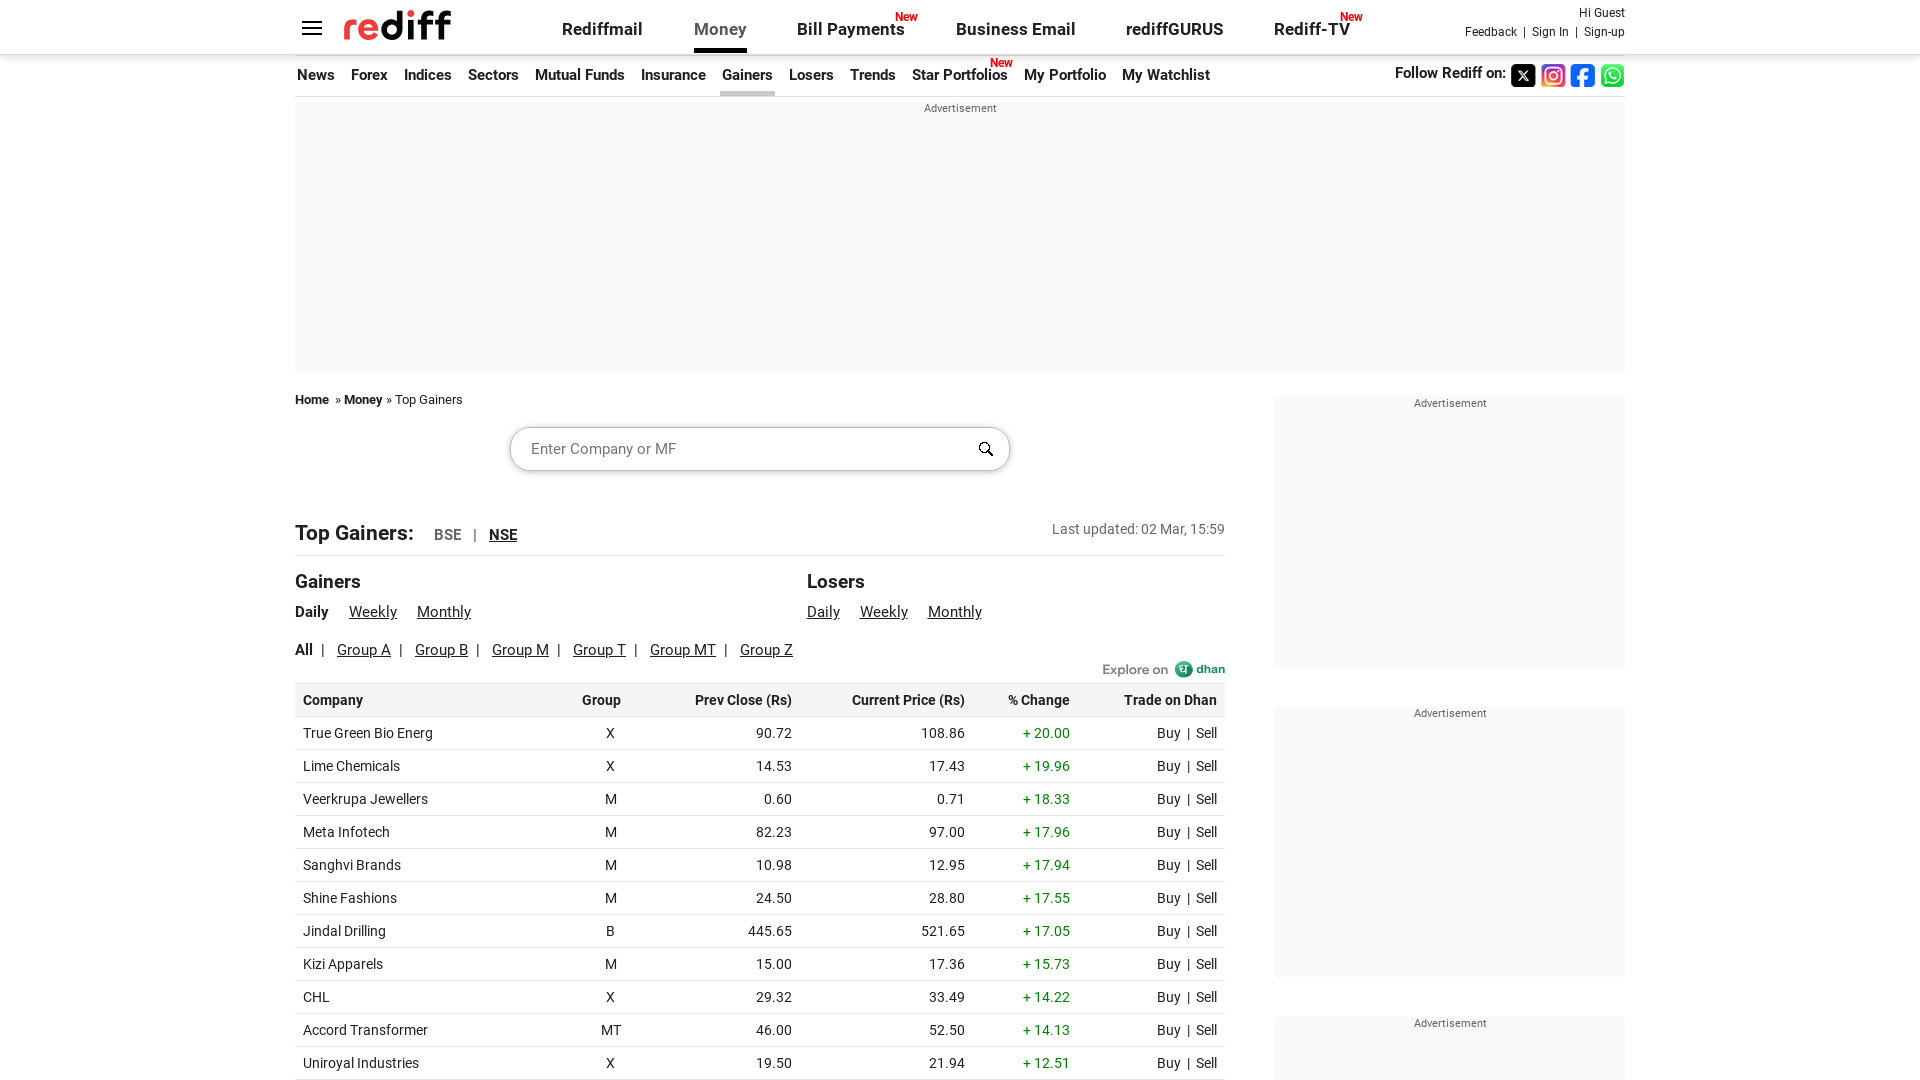

Parent td cell containing stock information is visible
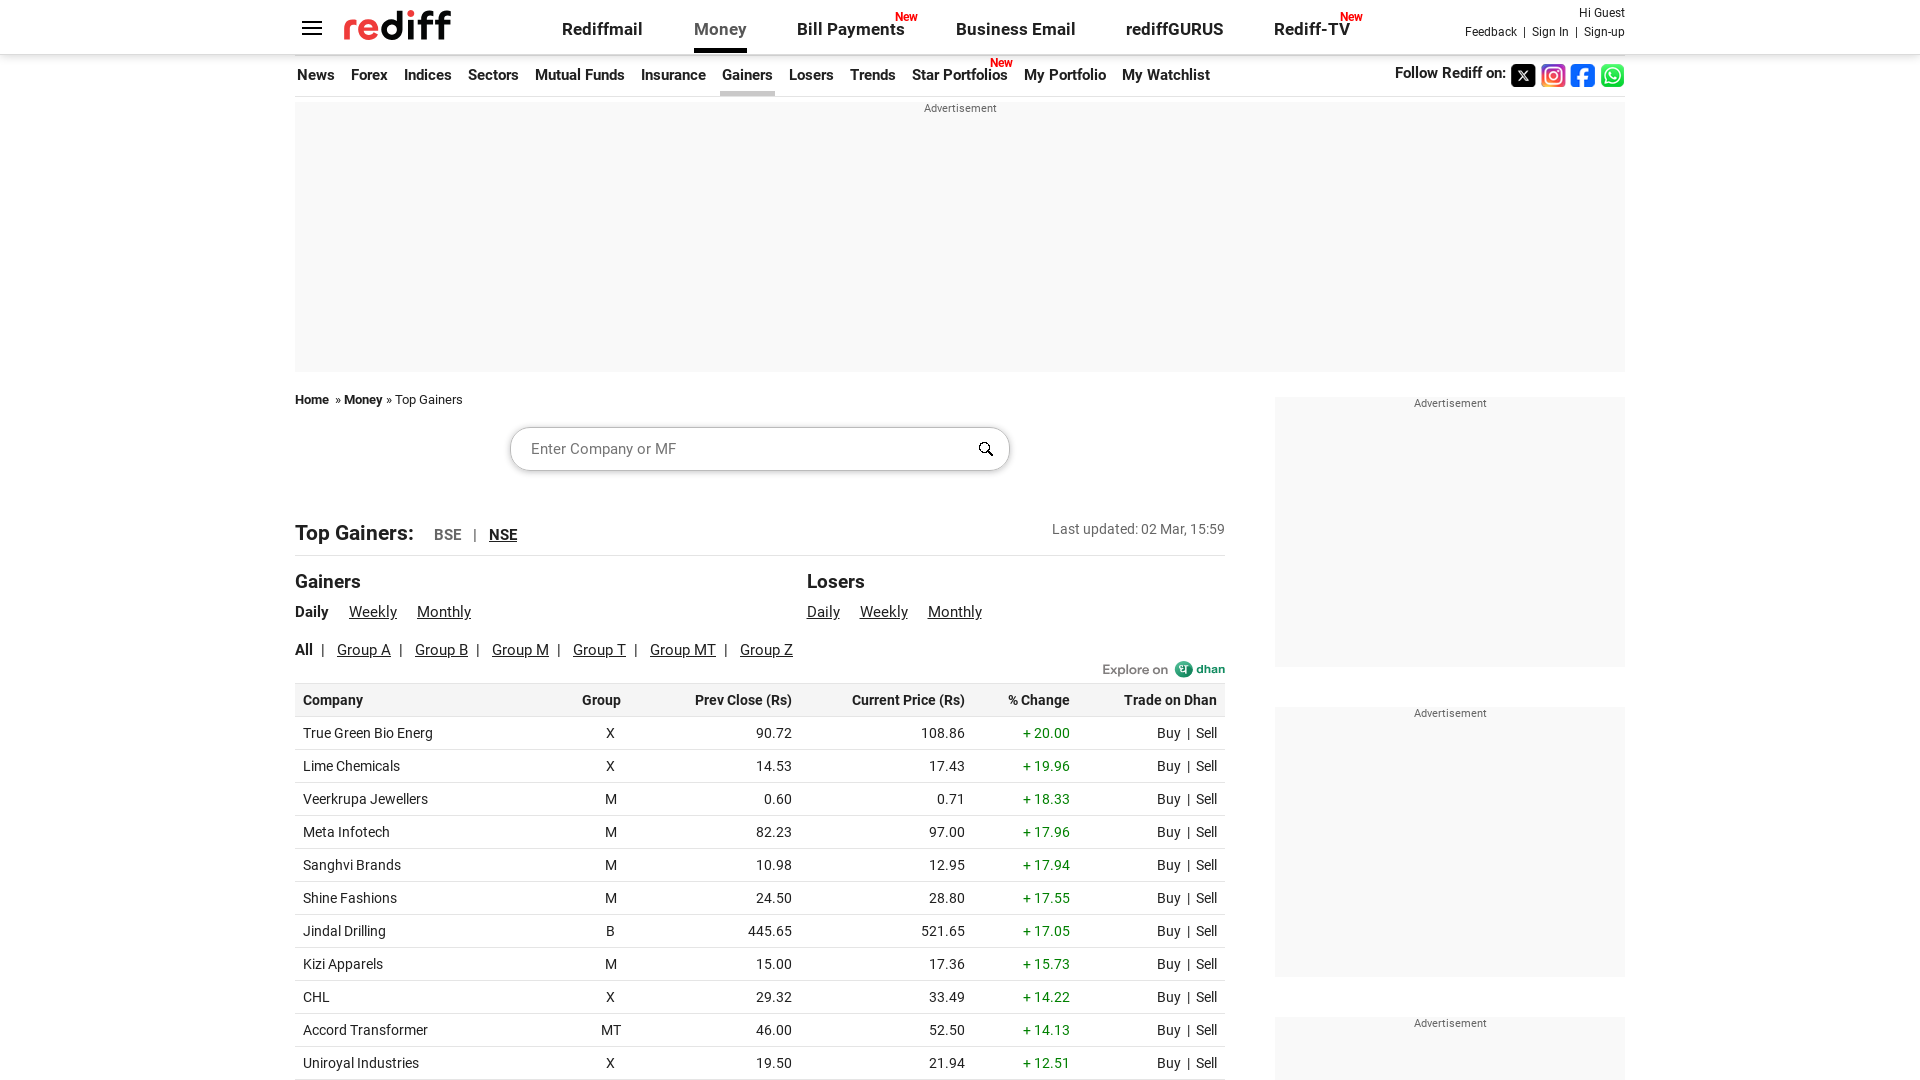

Ancestor row with child td cells is visible
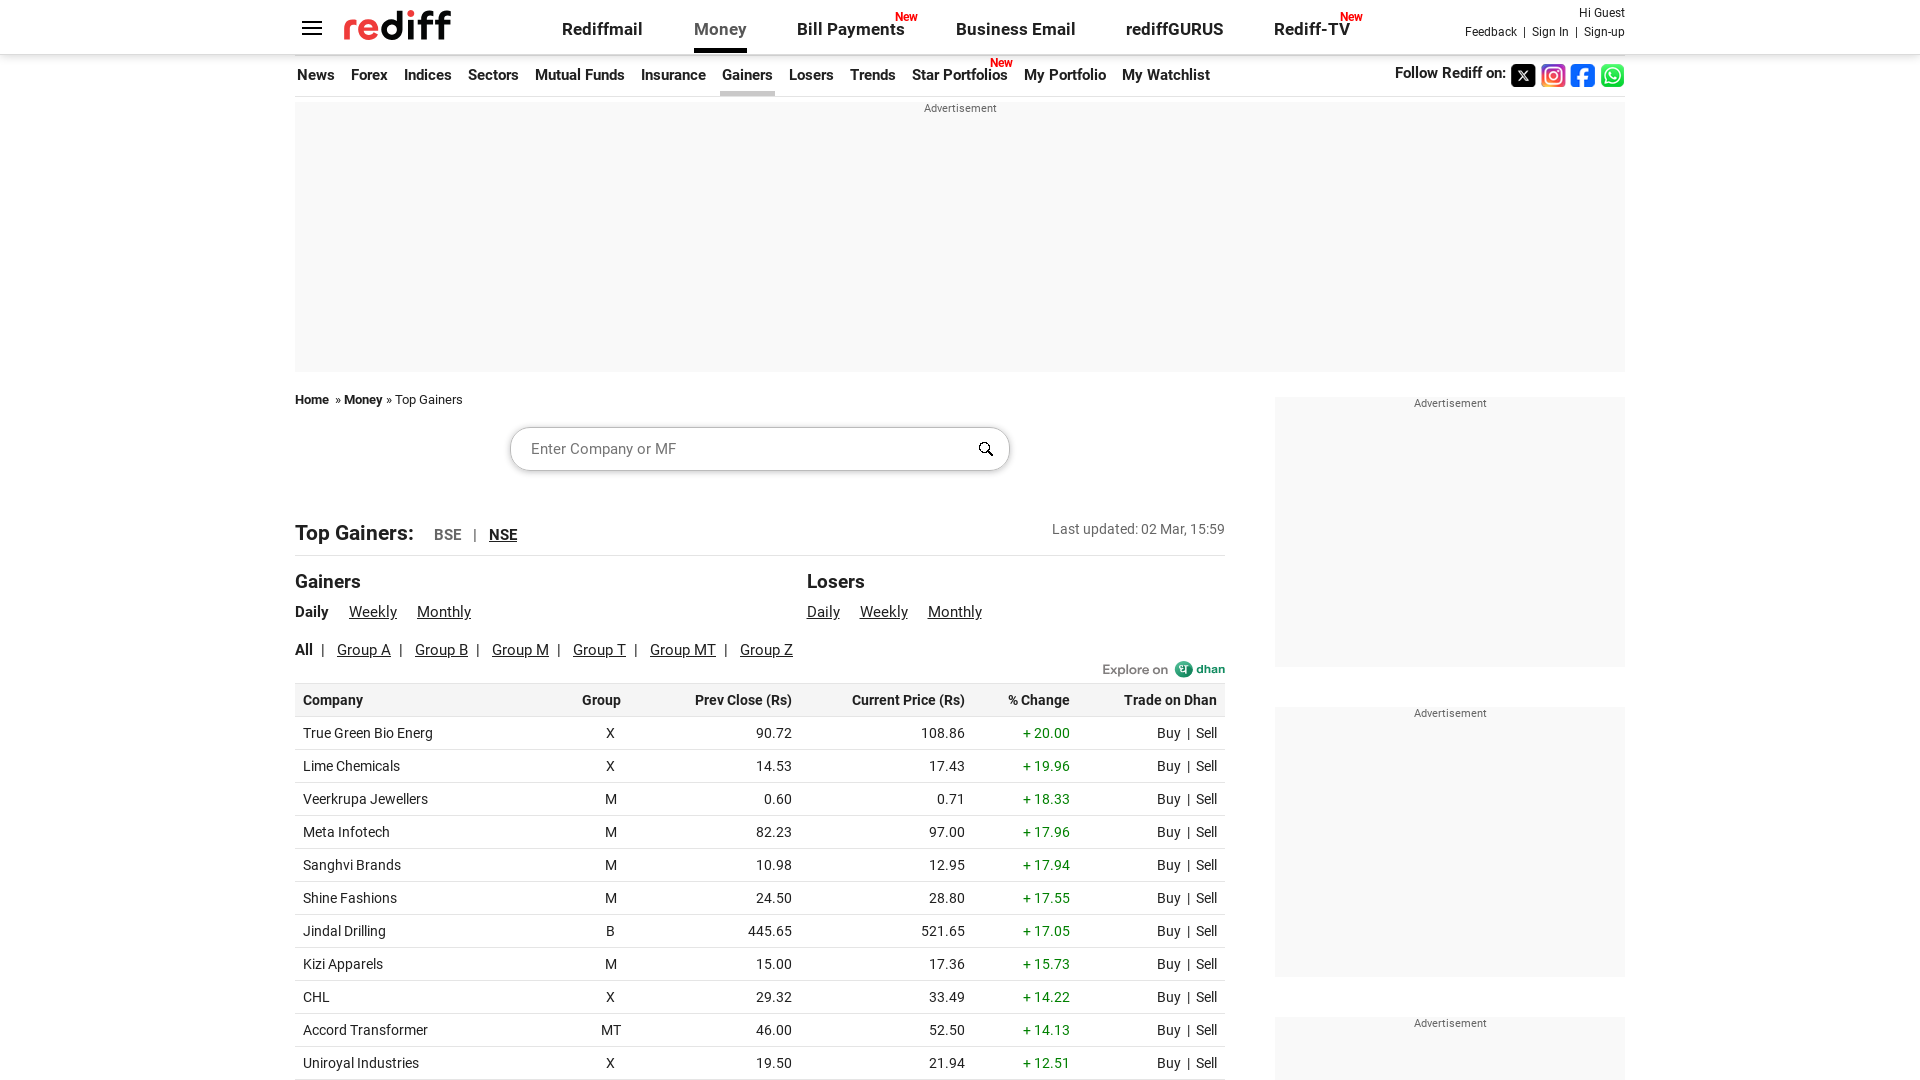

Full ancestor table row is visible
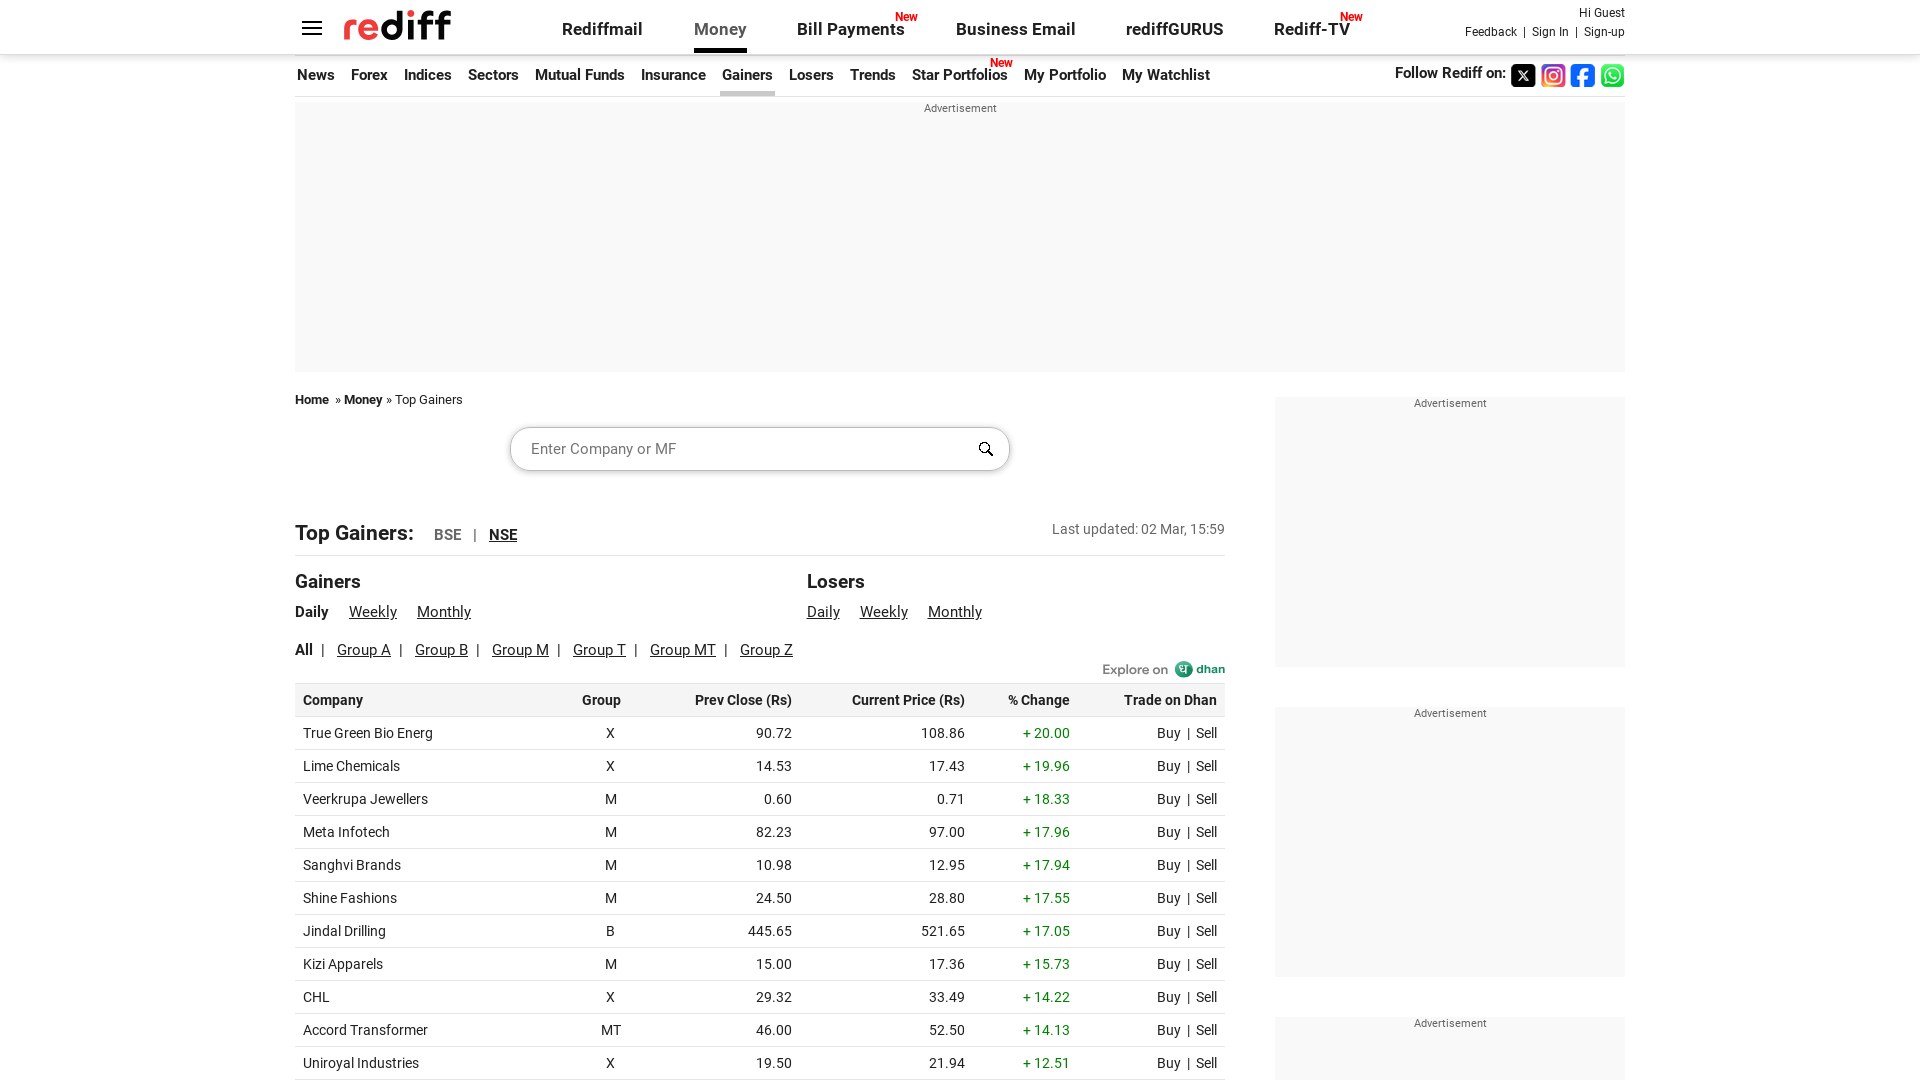

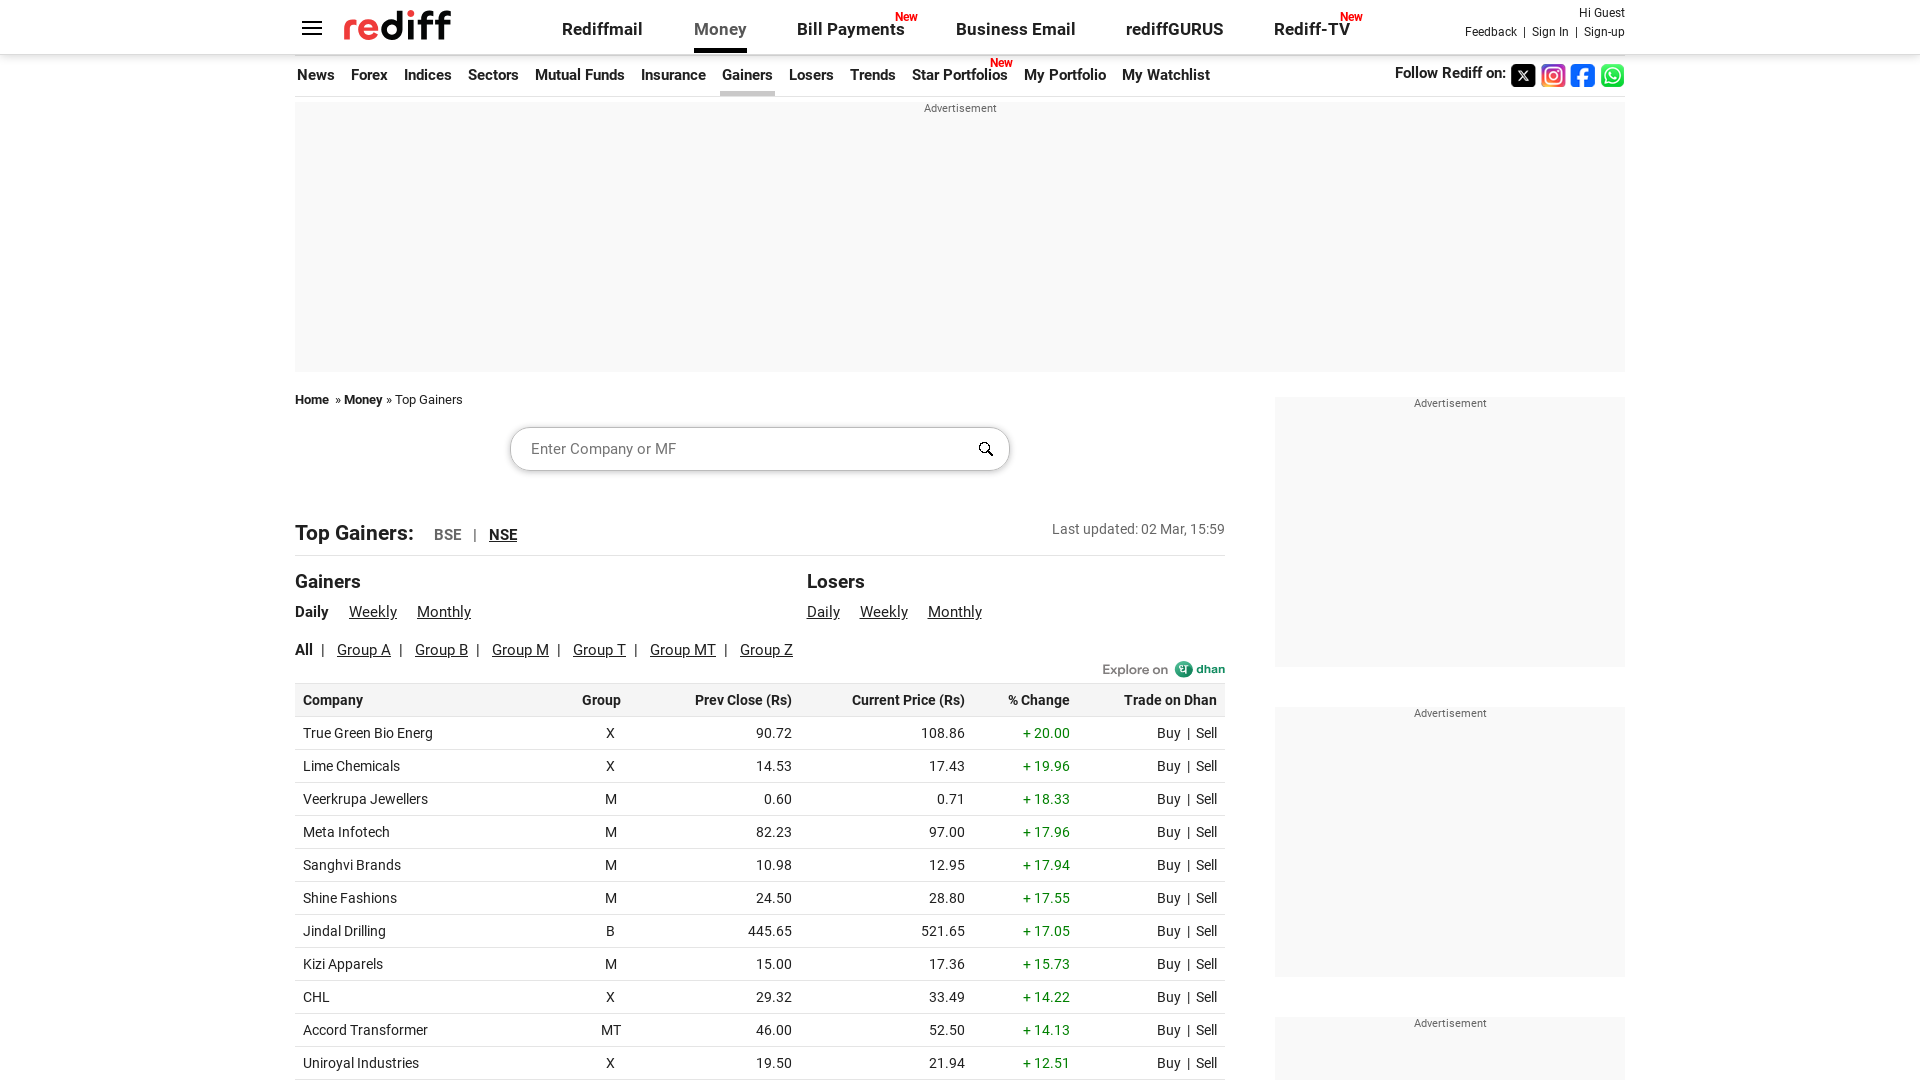